Tests the online banking page by clicking the "ONLINE BANKING" link and verifying that 6 service headers are displayed, including "Pay Bills"

Starting URL: http://zero.webappsecurity.com/

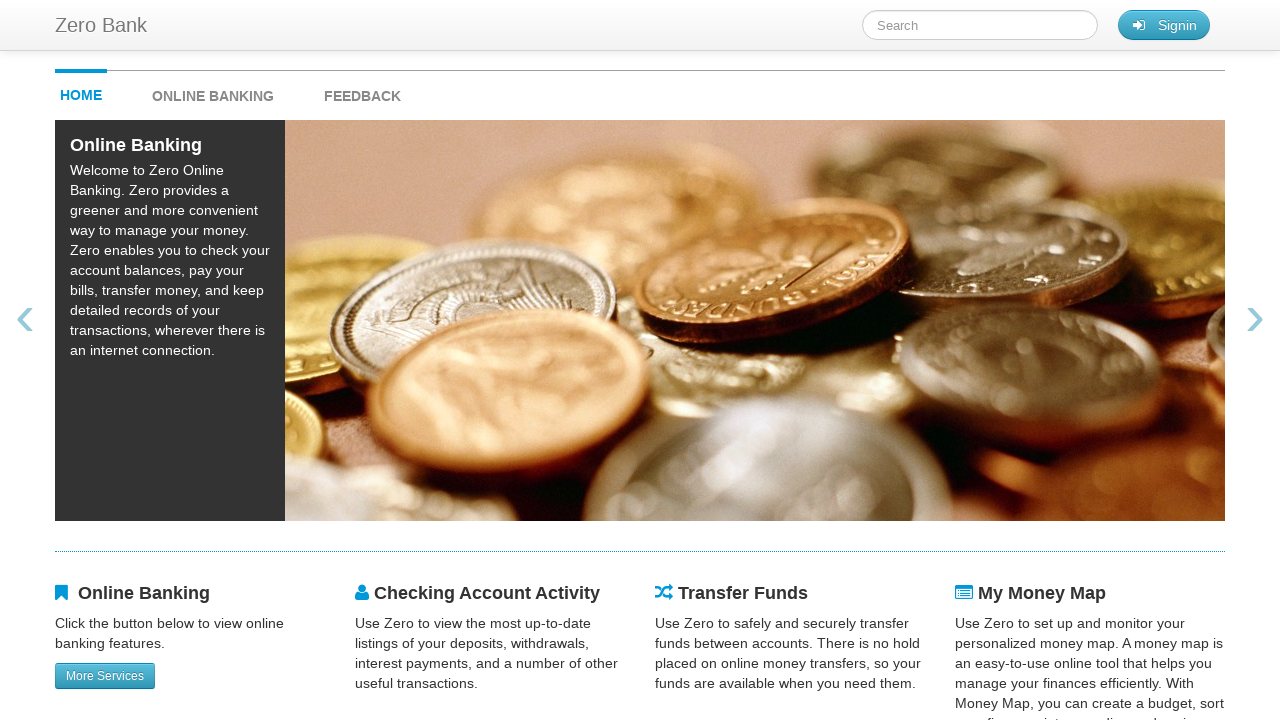

Clicked ONLINE BANKING link at (233, 91) on #onlineBankingMenu
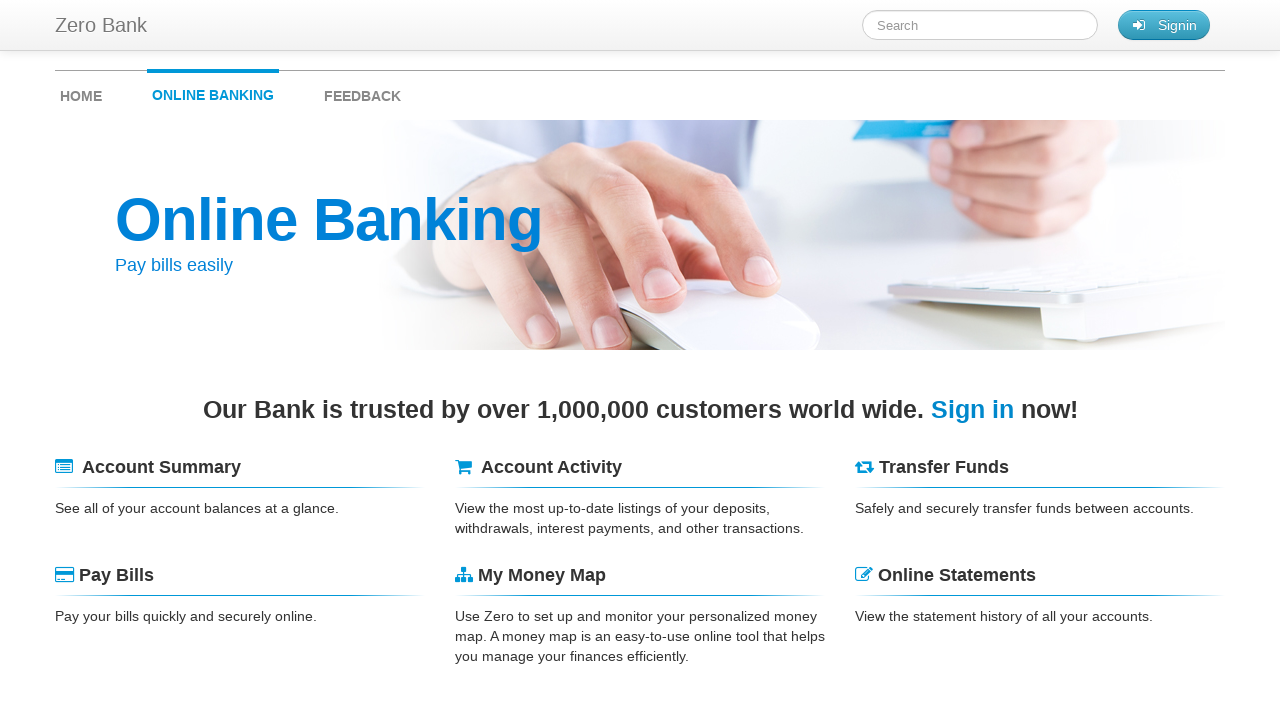

Service headers loaded
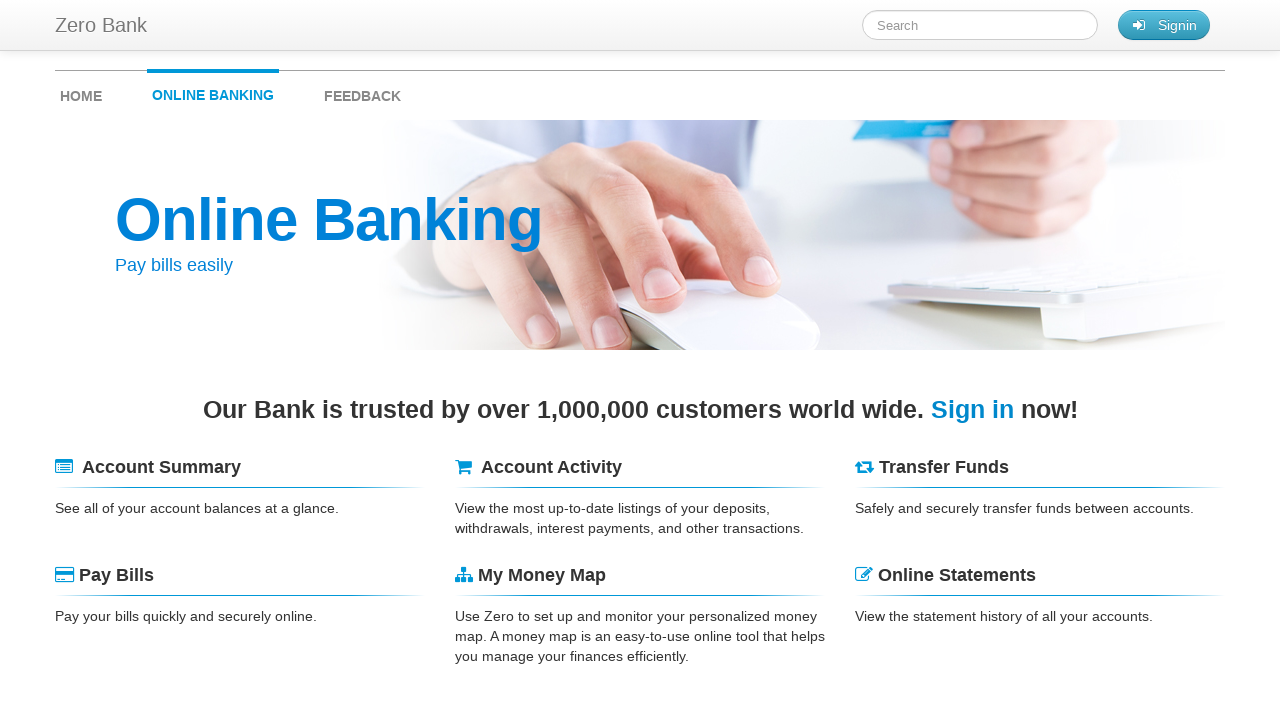

Verified 6 service headers are displayed
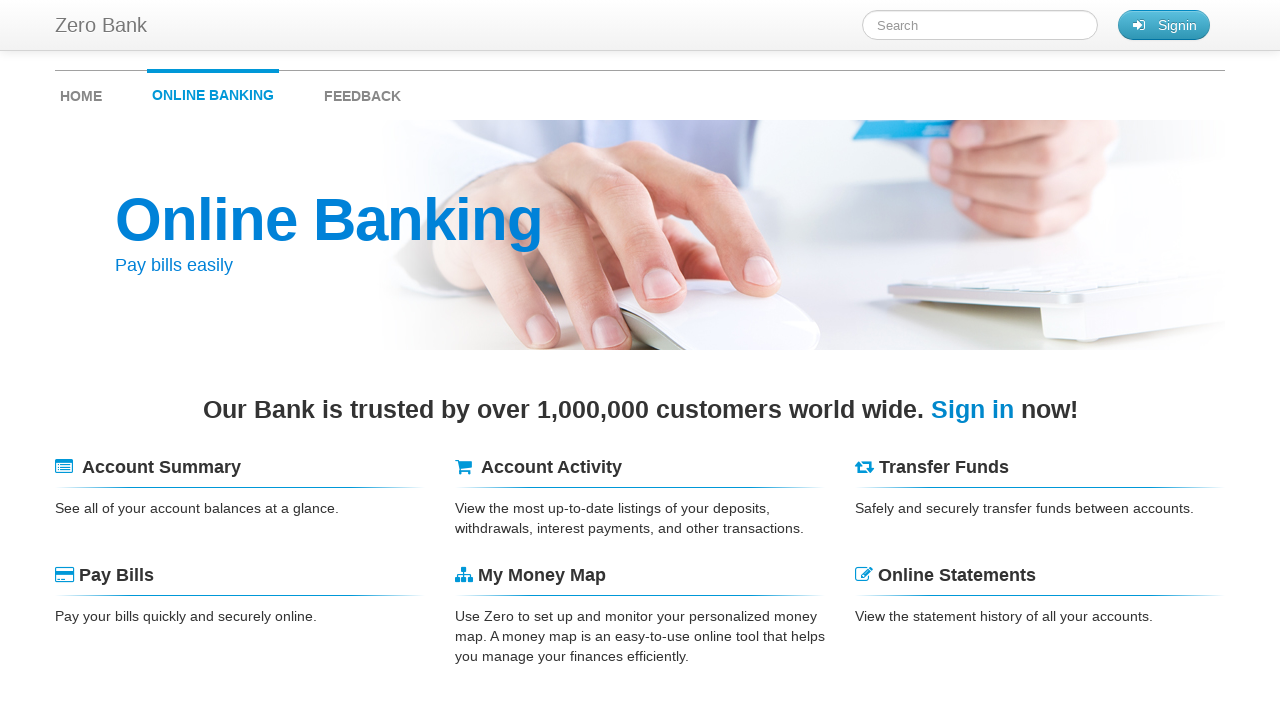

Verified 'Pay Bills' header is present among service headers
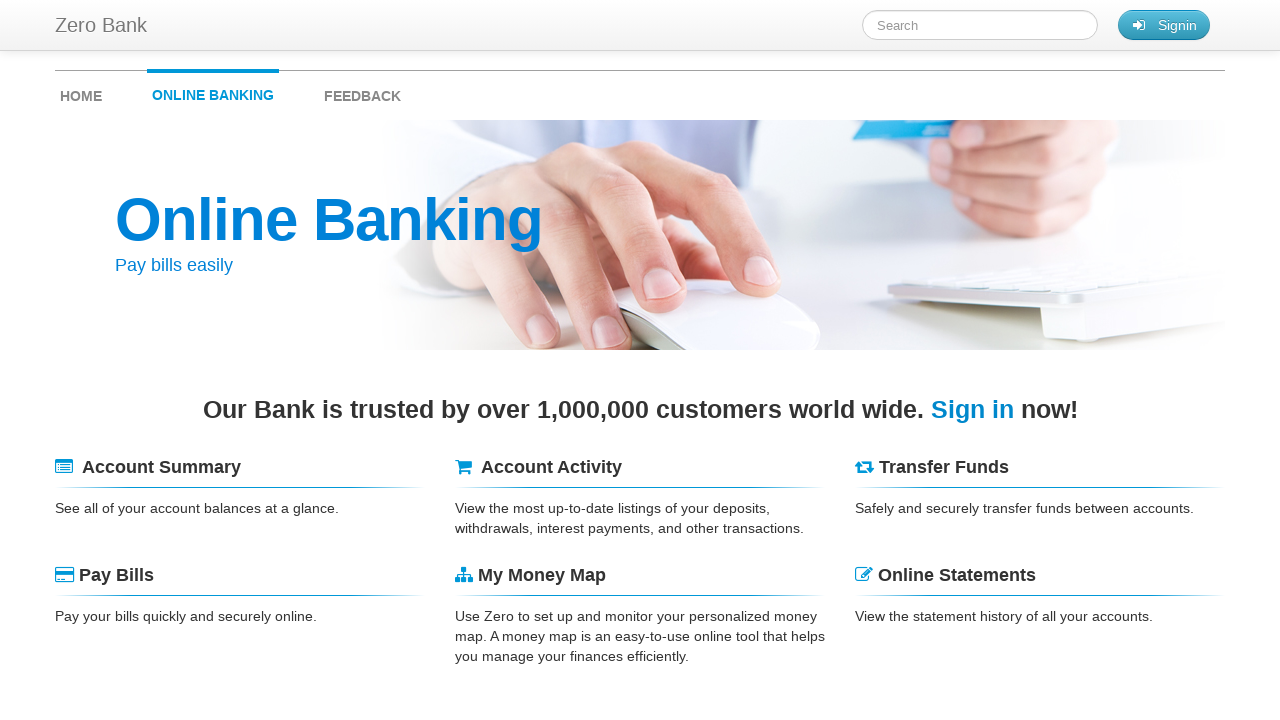

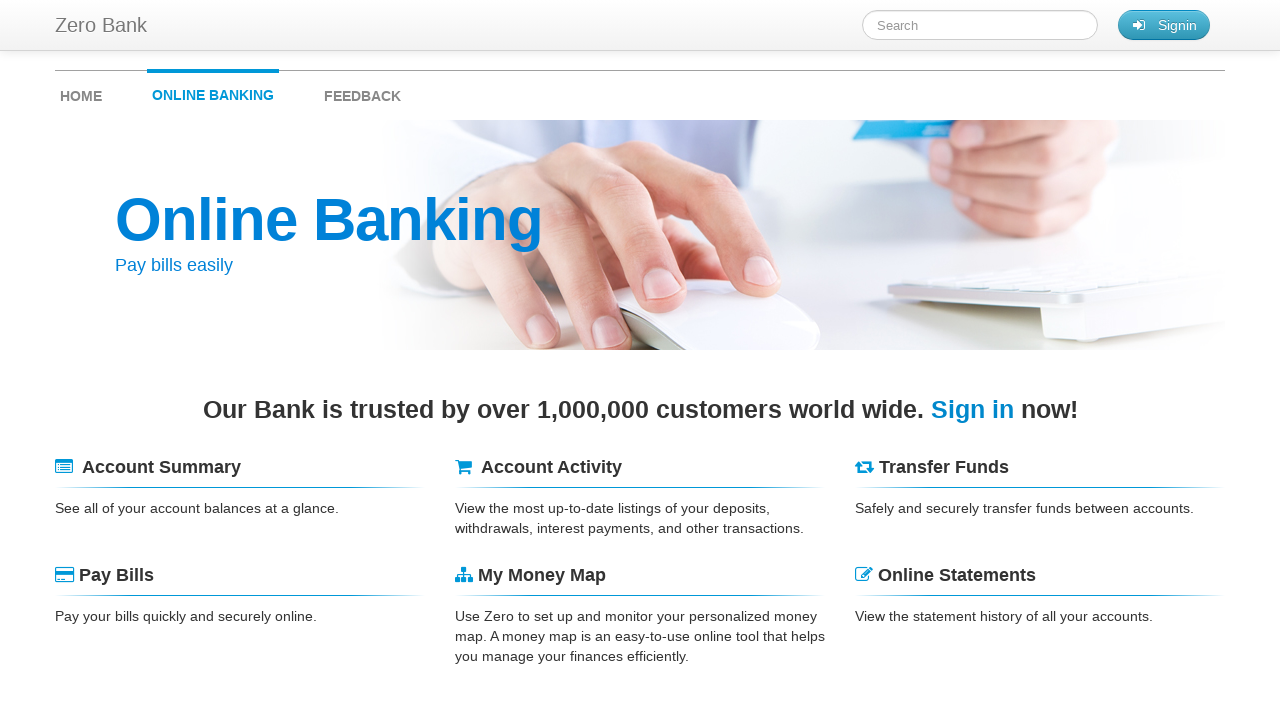